Tests radio button selection functionality by iterating through radio button options and selecting the one matching "yellow"

Starting URL: https://practice.expandtesting.com/radio-buttons

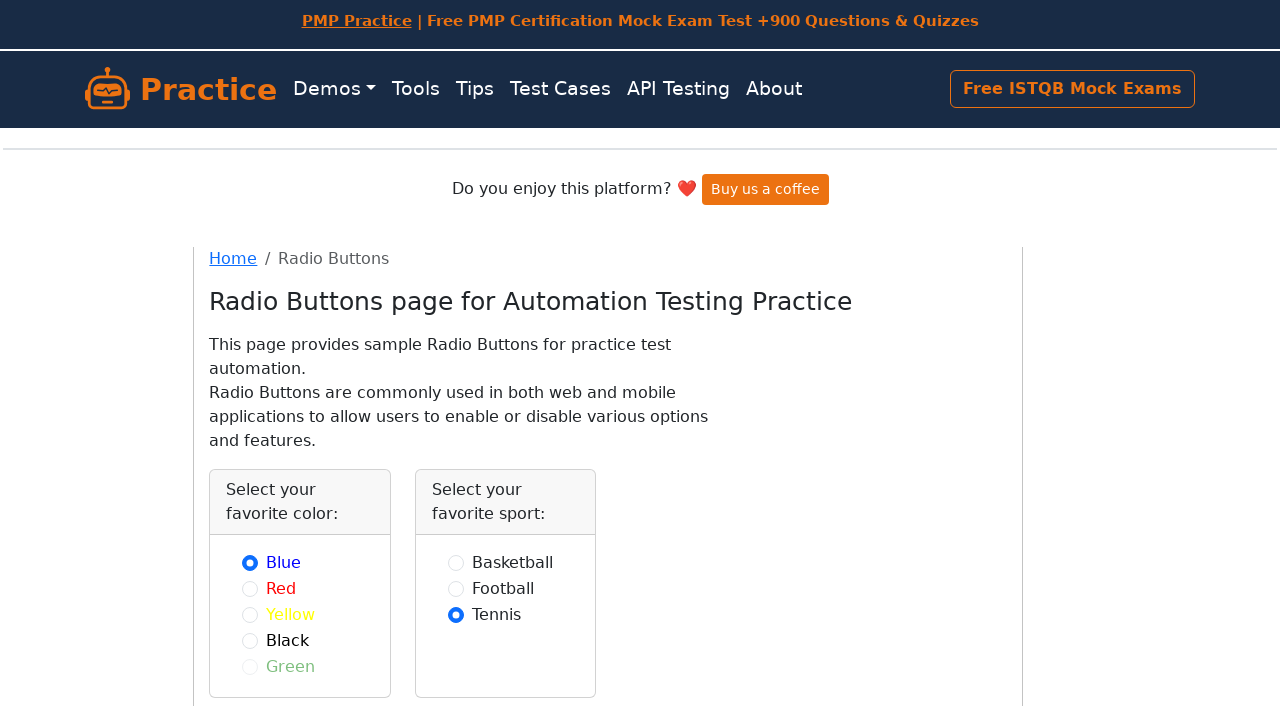

Located all radio button labels
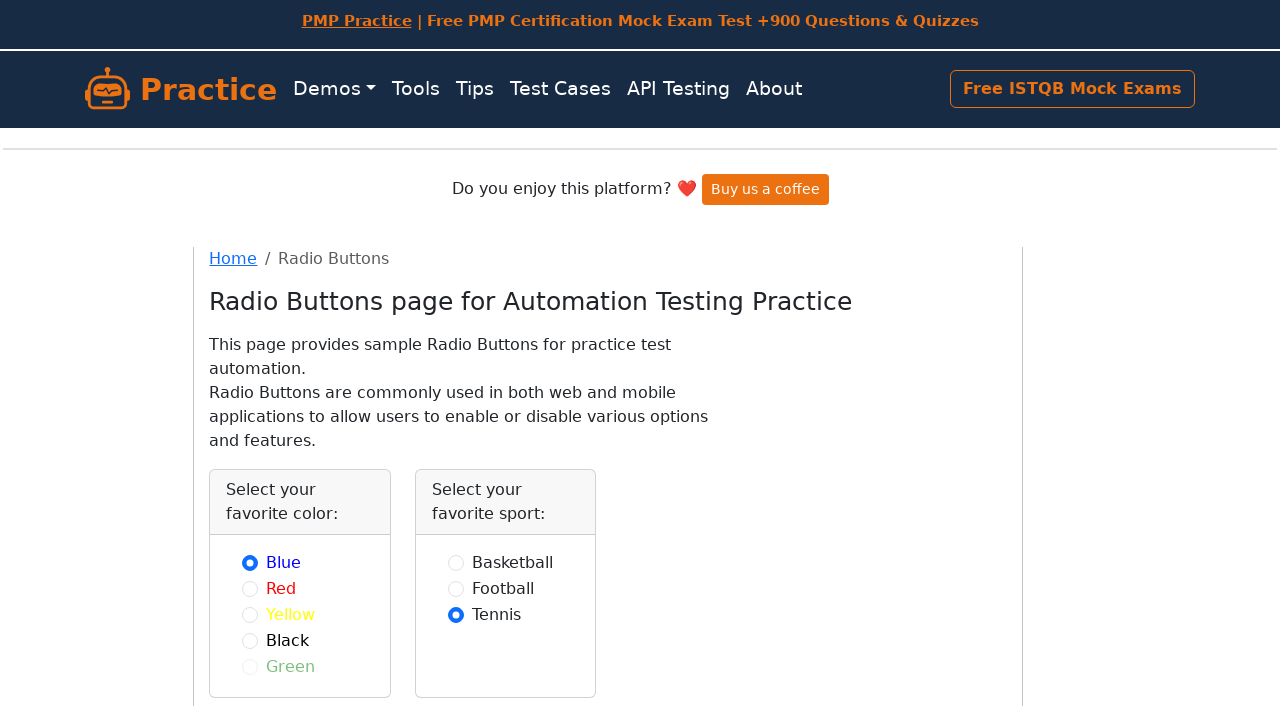

Clicked radio button labeled 'yellow' at (291, 614) on label.form-check-label >> nth=2
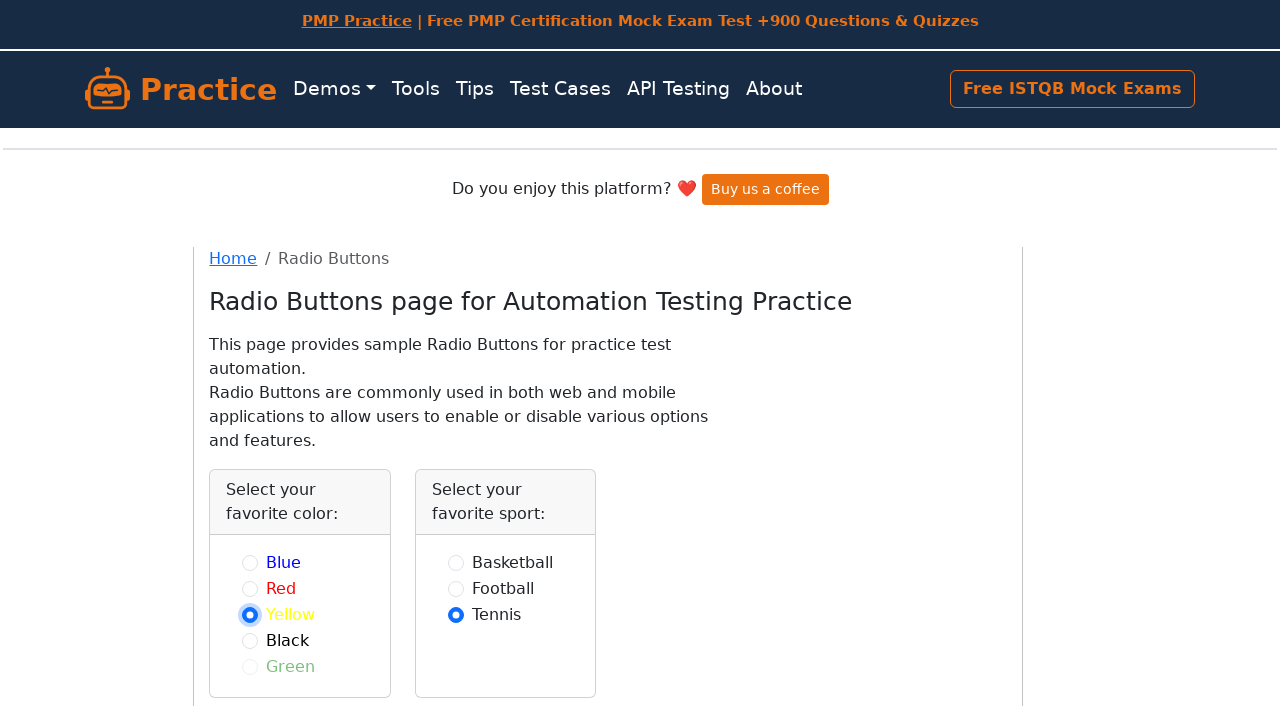

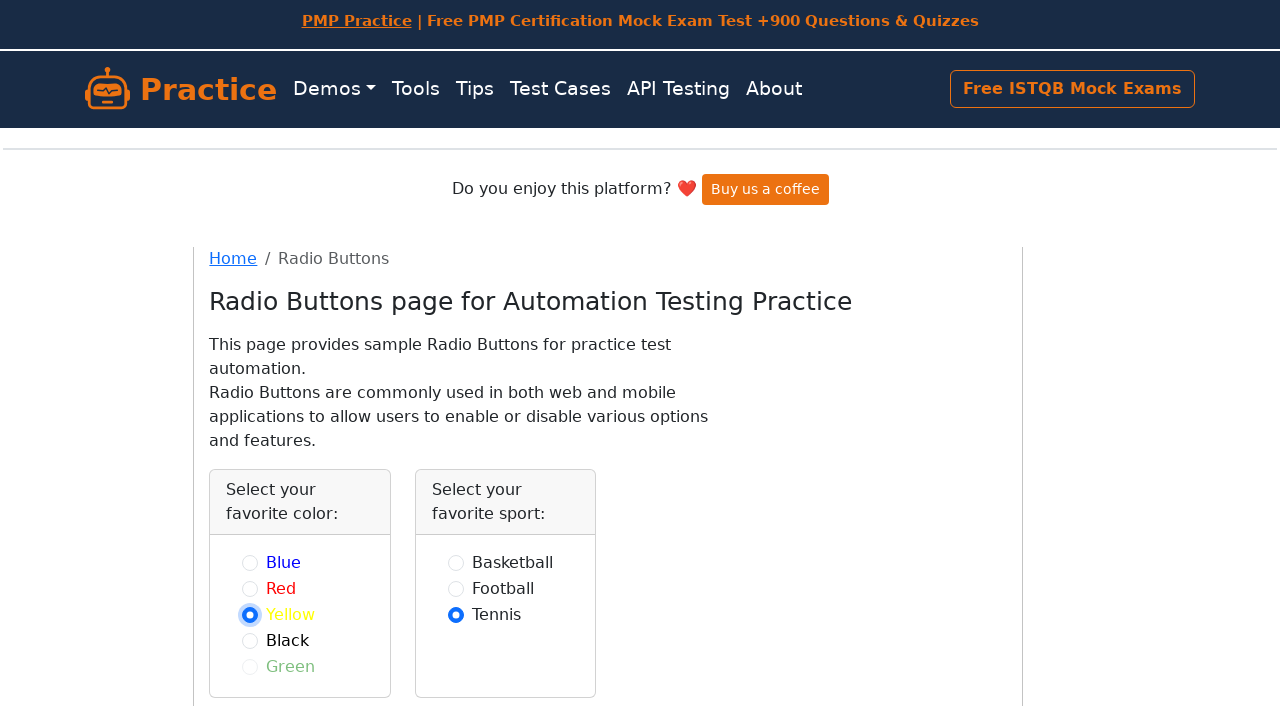